Tests JavaScript prompt alert by clicking a button, entering text into the prompt, and accepting it

Starting URL: https://the-internet.herokuapp.com/javascript_alerts

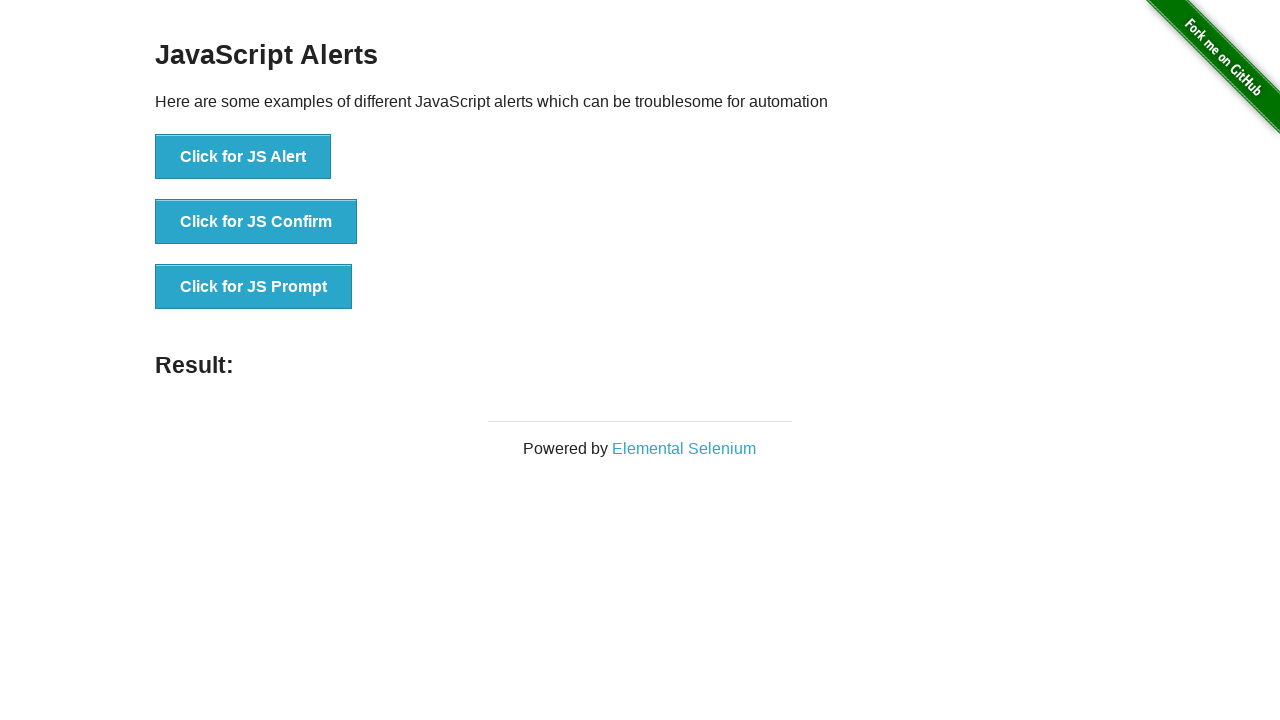

Set up dialog handler to accept JS prompt with text 'Everything is OK!'
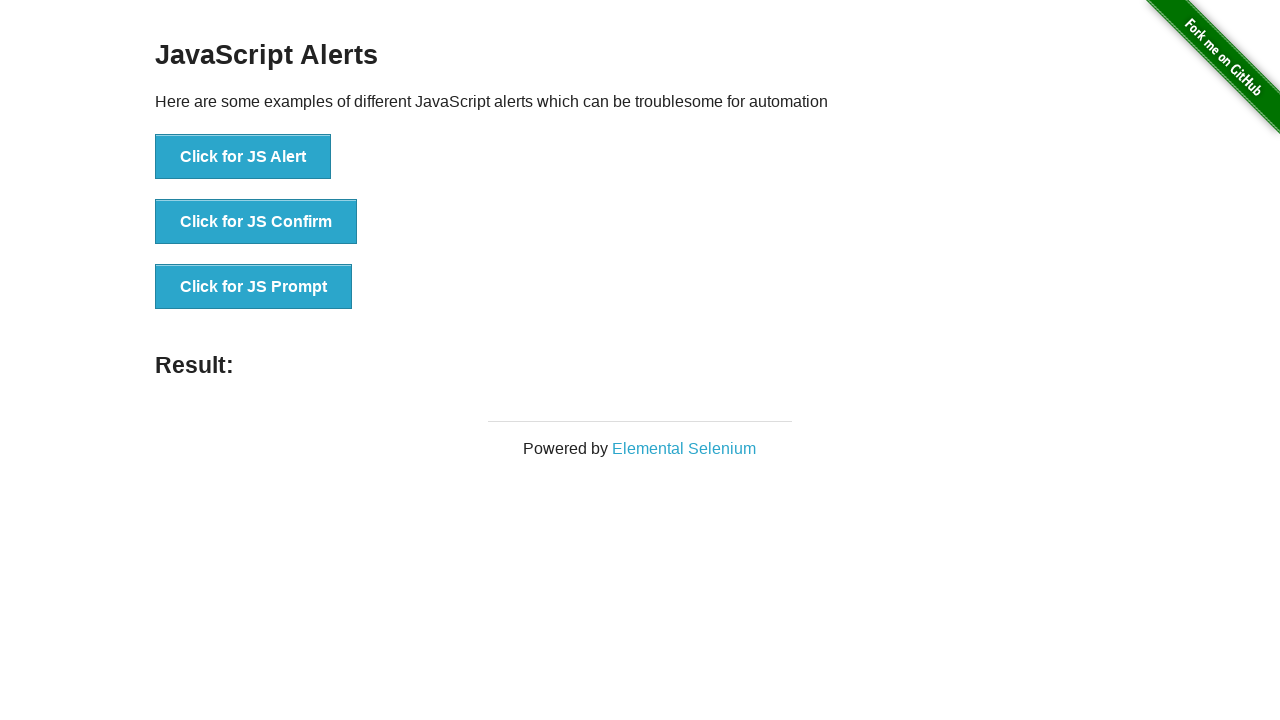

Clicked button to trigger JS prompt alert at (254, 287) on xpath=//button[. = 'Click for JS Prompt']
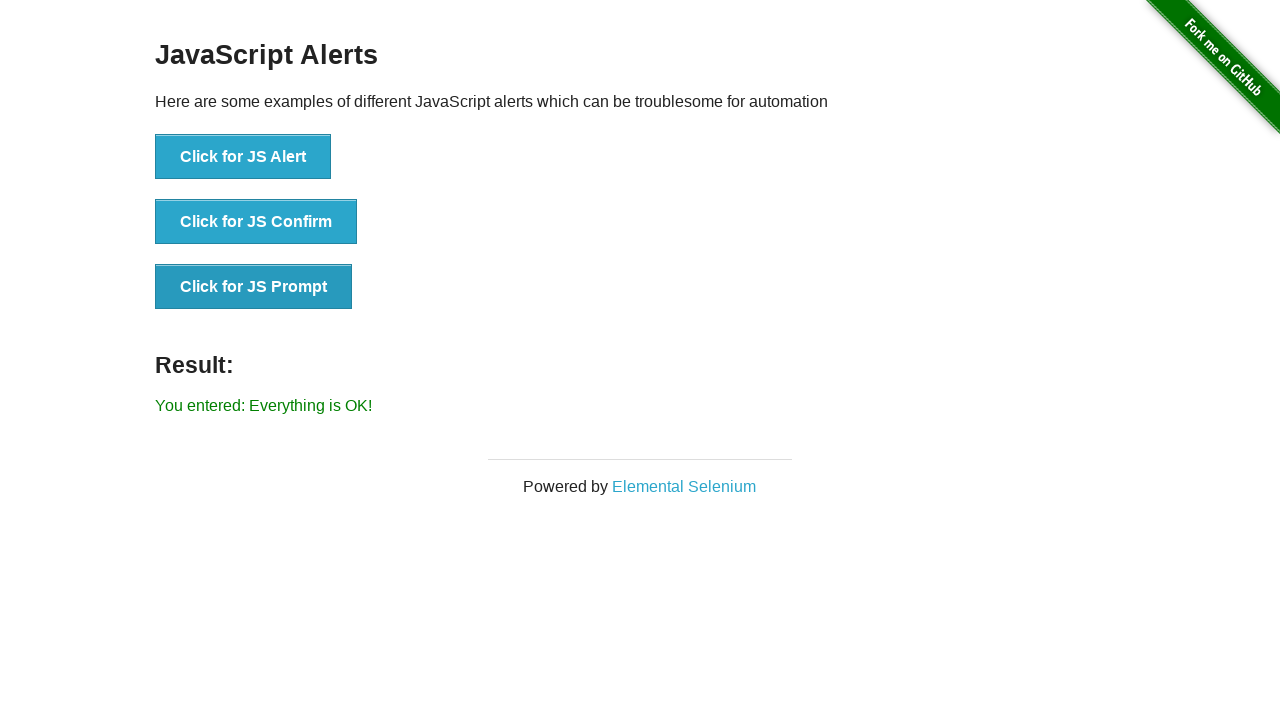

Result text element loaded after prompt was accepted
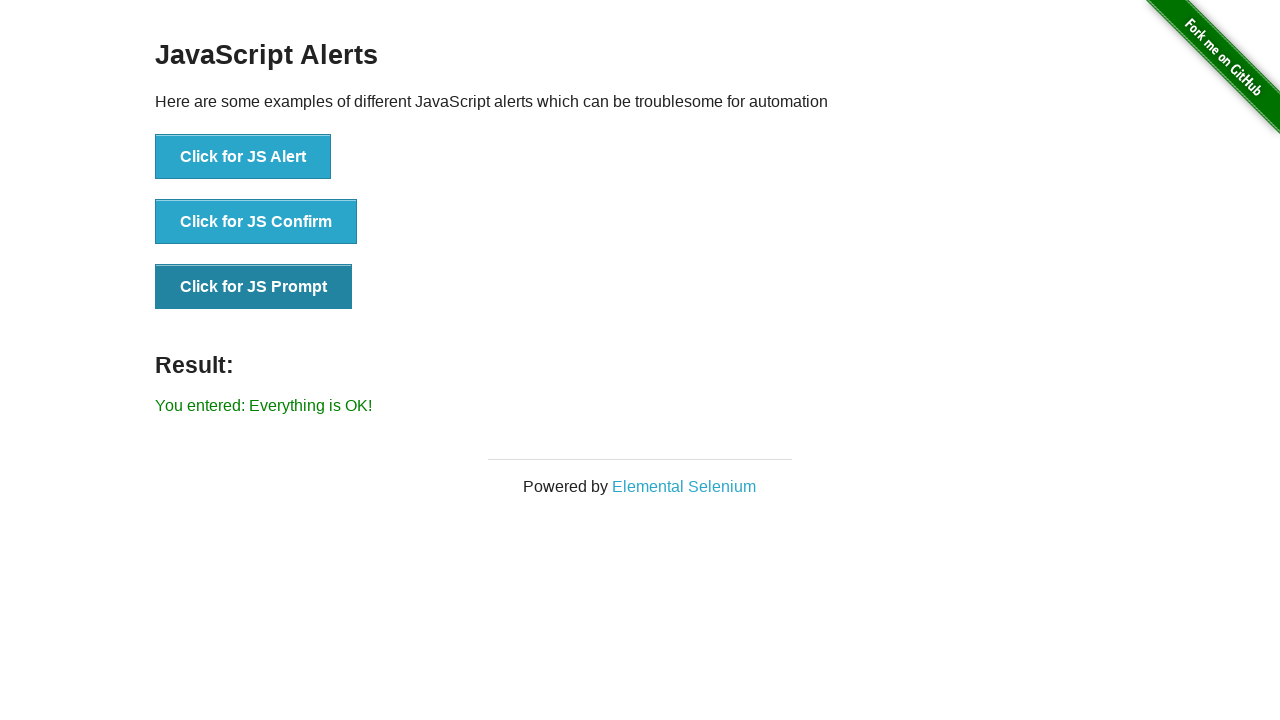

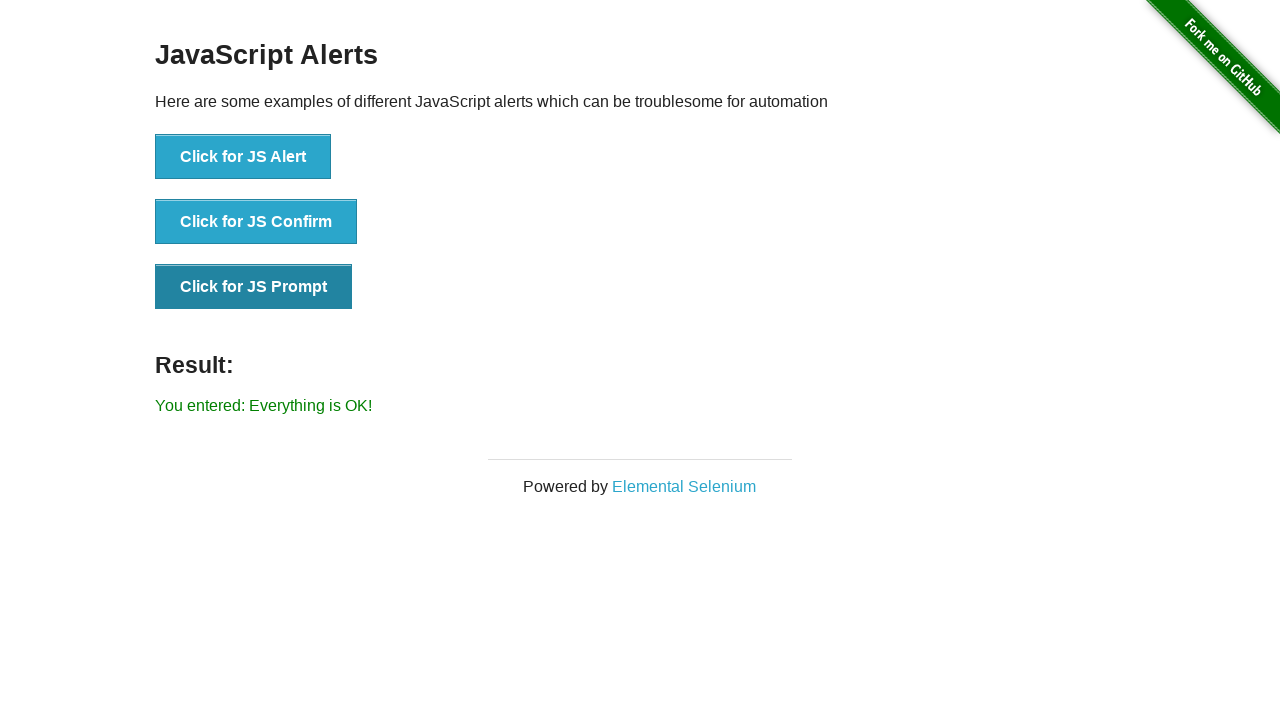